Tests mouse hover functionality by hovering over a navigation menu item

Starting URL: http://demoqa.com/menu/

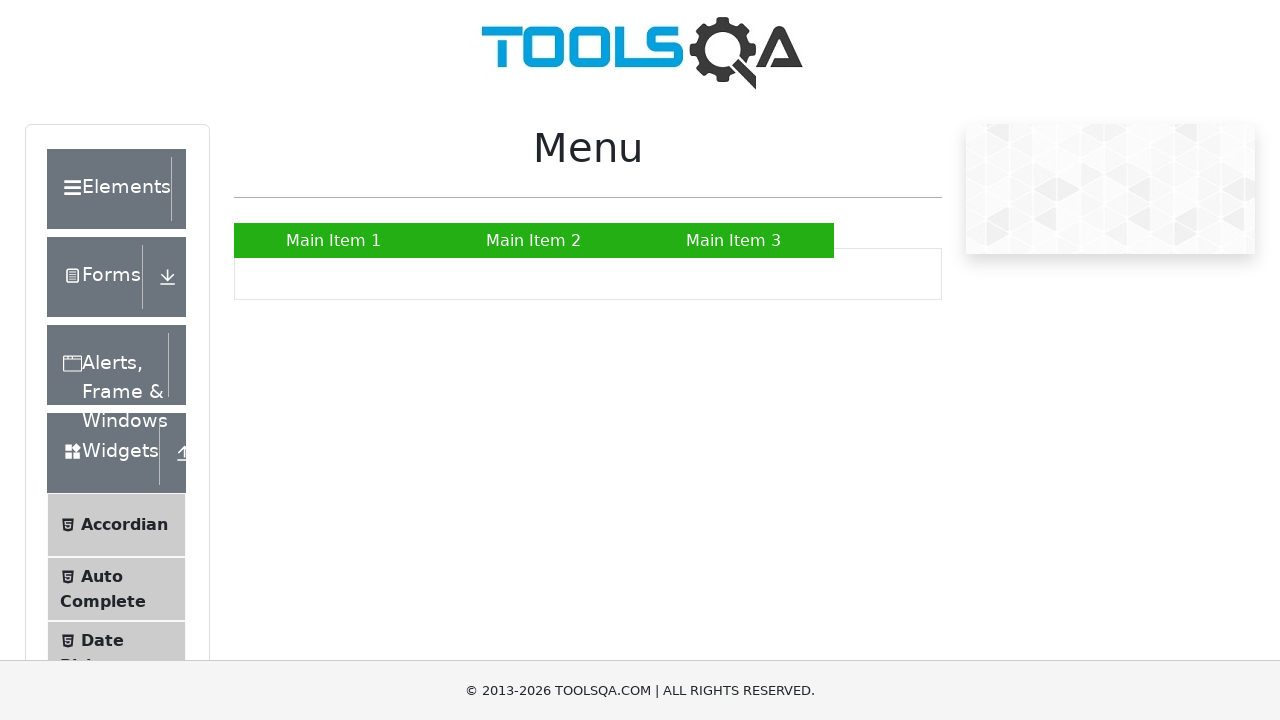

Located navigation menu item at index 2
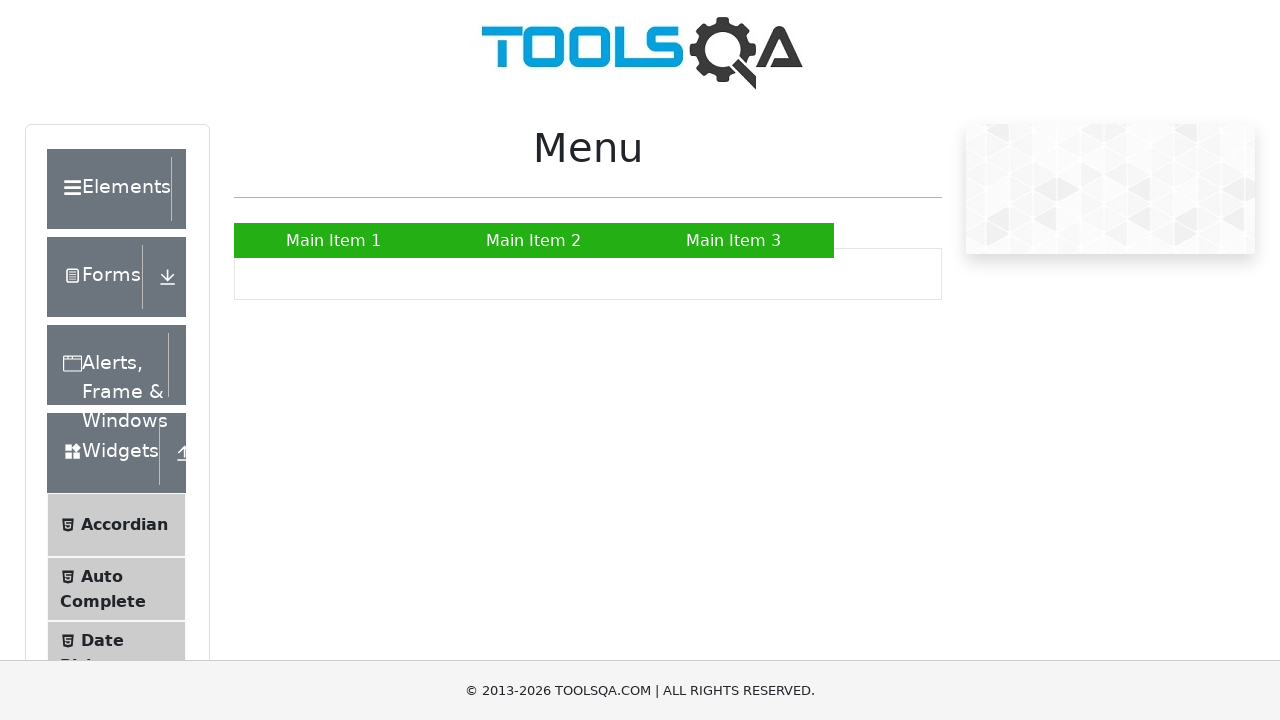

Hovered over navigation menu item at (534, 240) on xpath=//*[@id="nav"]/li[2]/a
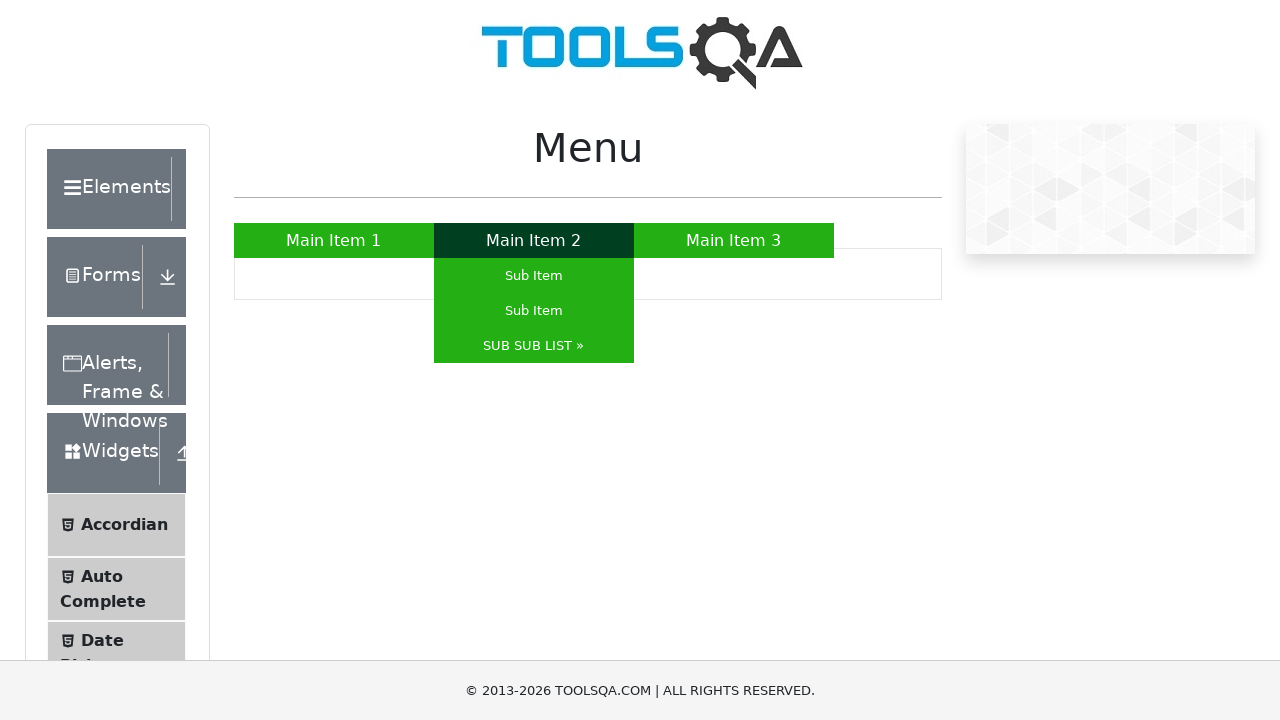

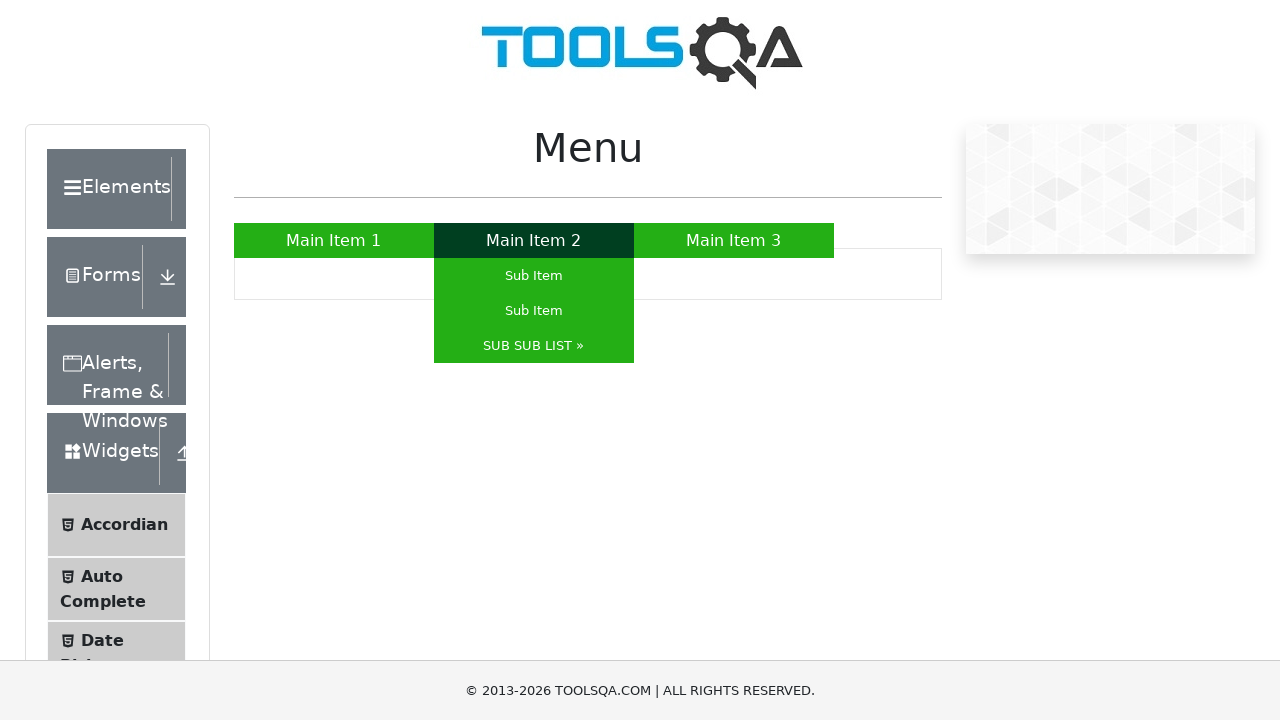